Navigates to a quotes website and uses ActionChains to hover over the next page button

Starting URL: https://quotes.toscrape.com/js

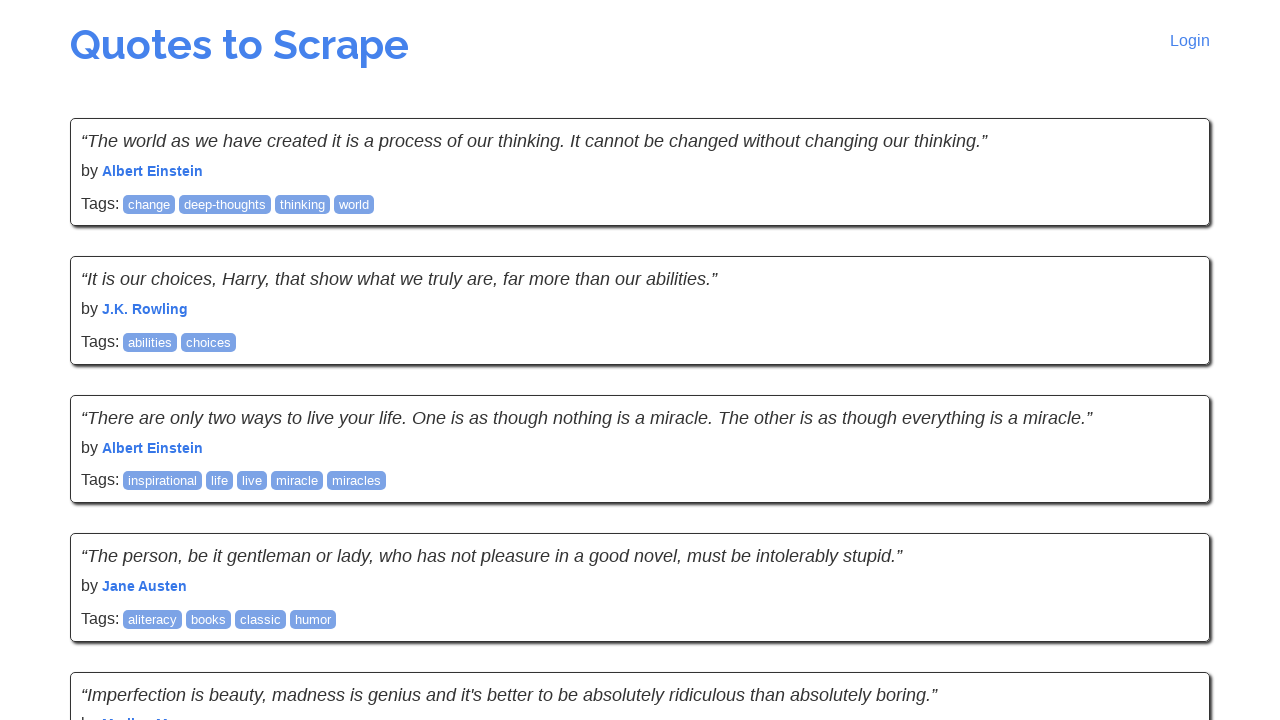

Navigated to quotes website at https://quotes.toscrape.com/js
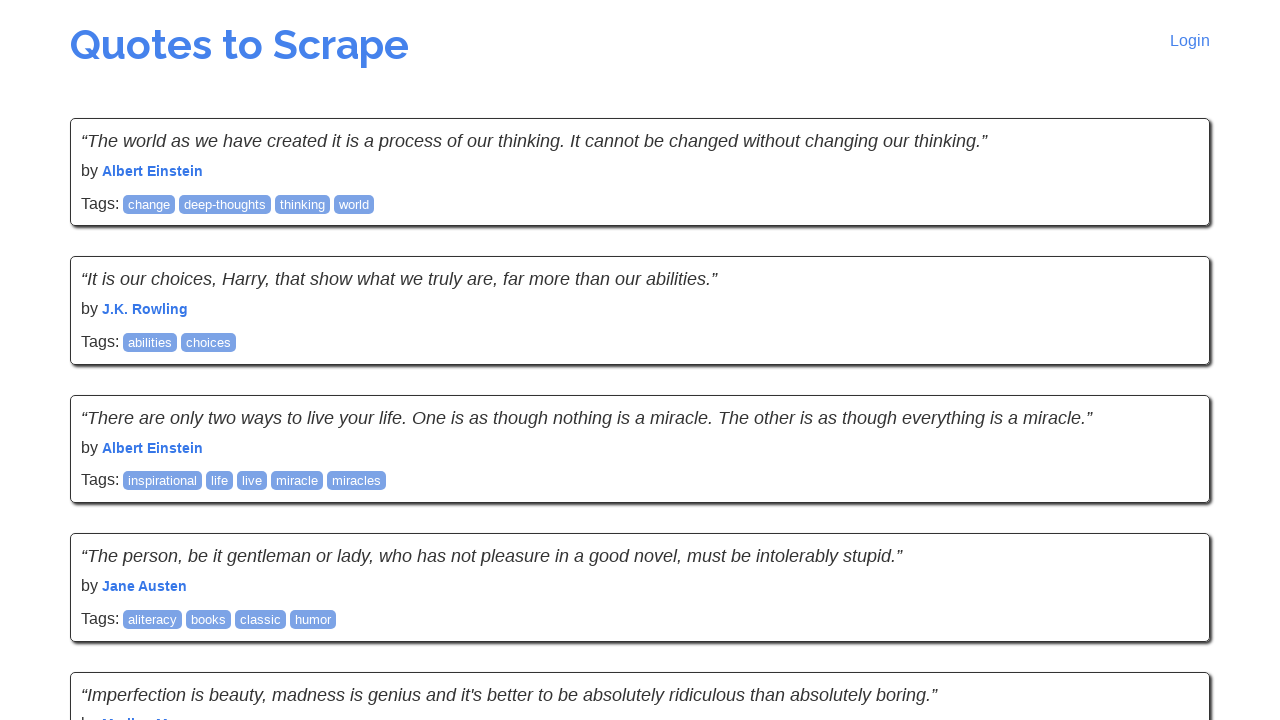

Hovered over the next page button at (1168, 541) on li.next a
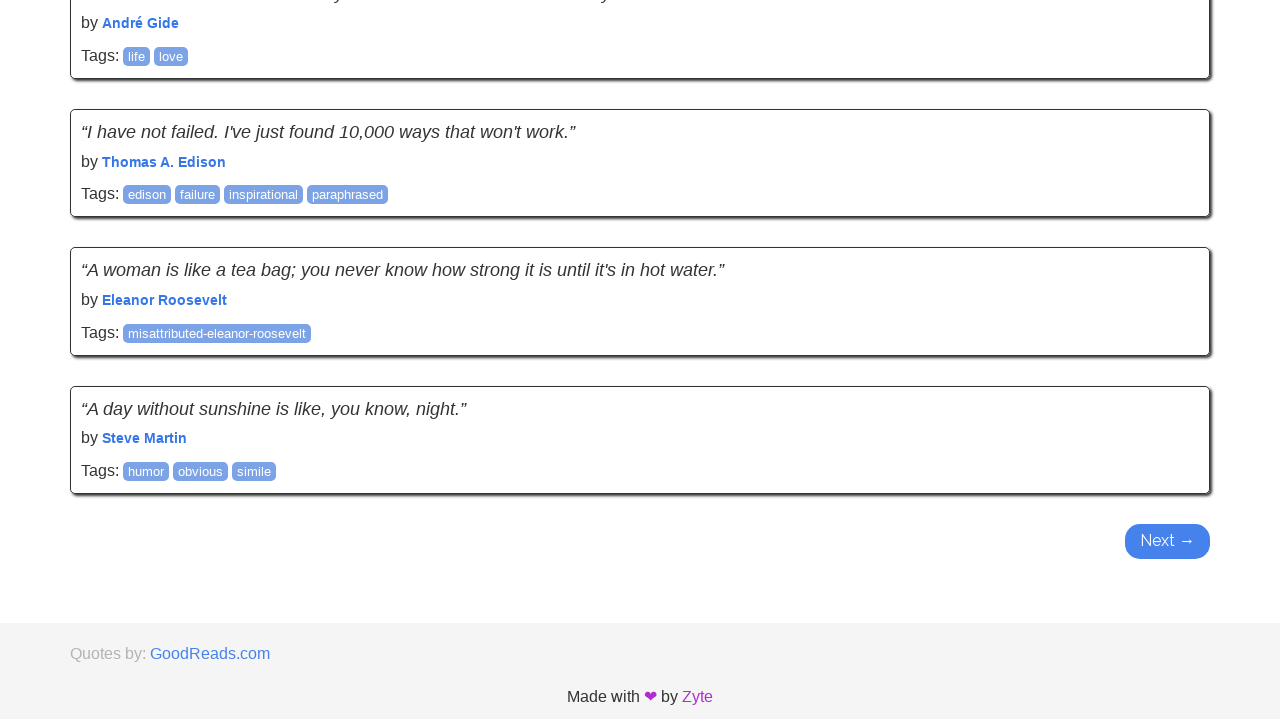

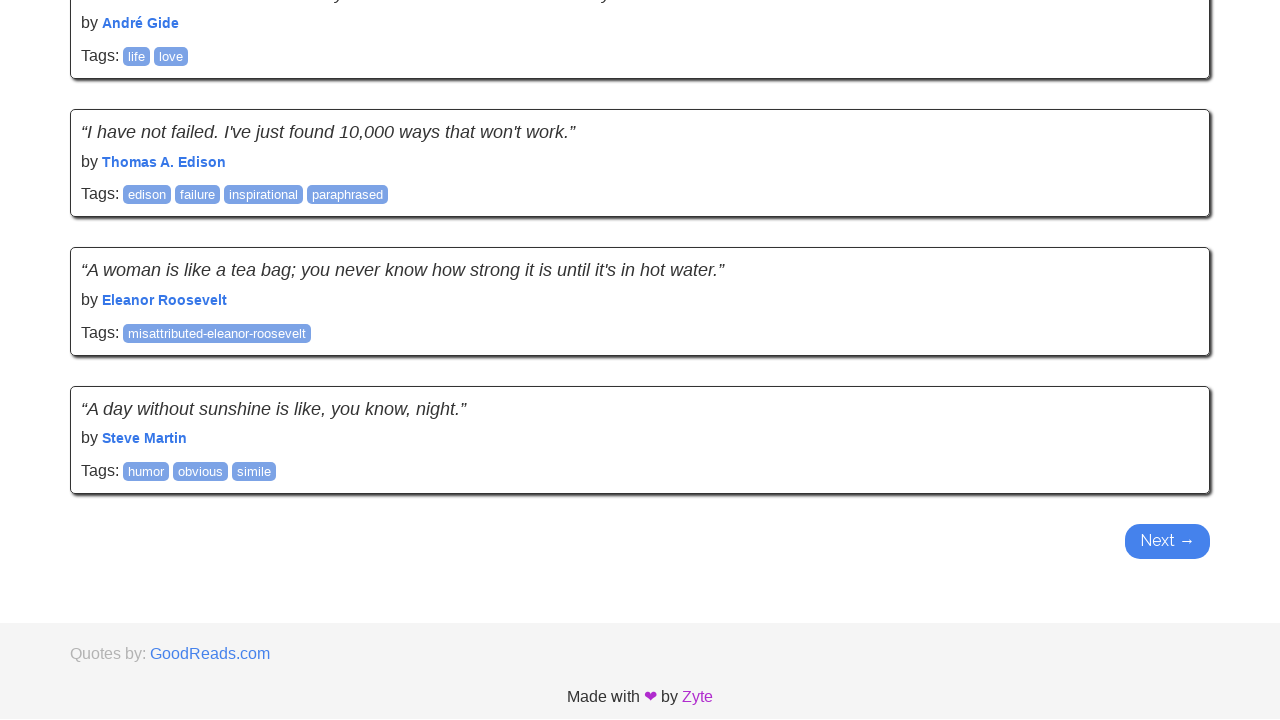